Tests resizable element functionality by dragging the resize handle to change element dimensions

Starting URL: https://jqueryui.com/resizable/

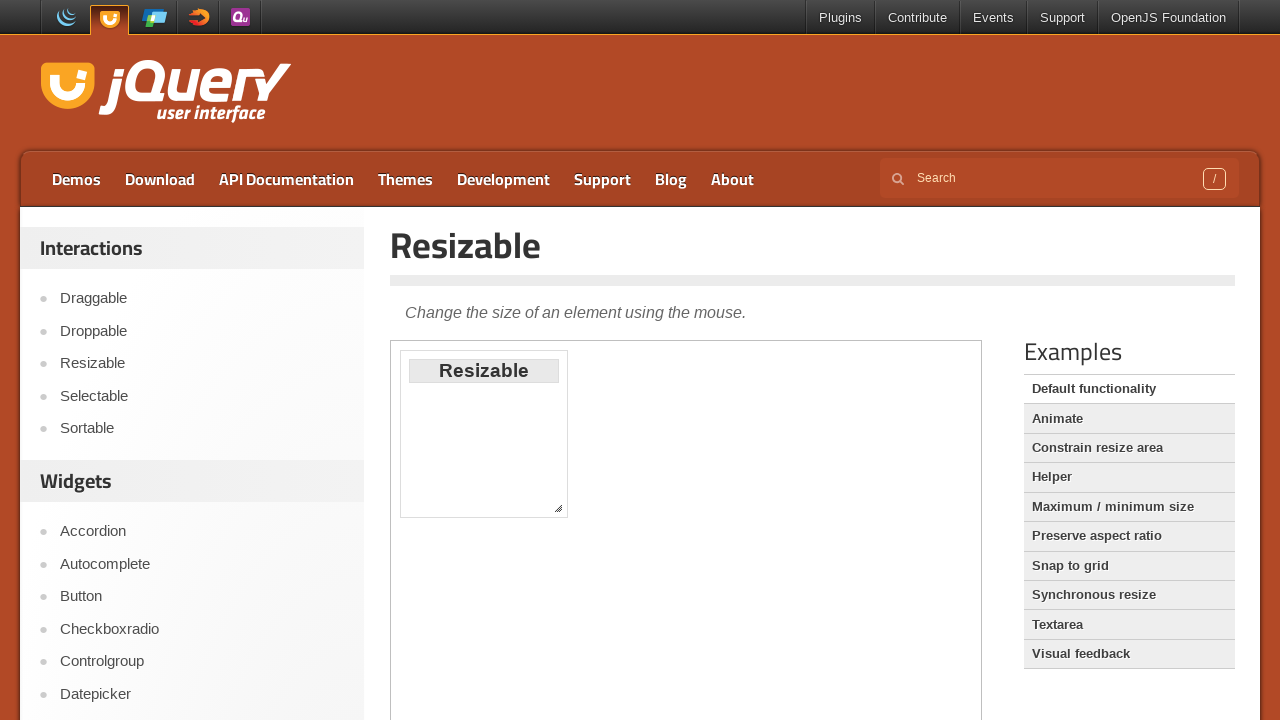

Navigated to jQuery UI resizable demo page
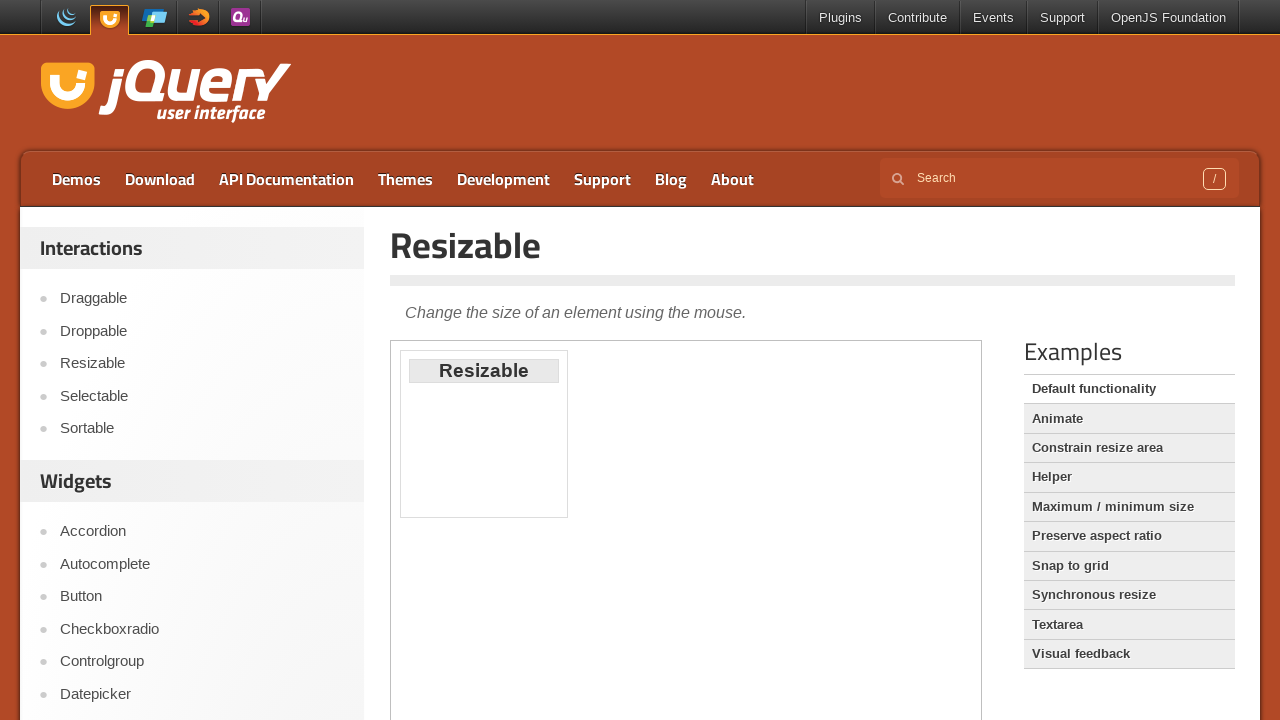

Located iframe containing resizable element
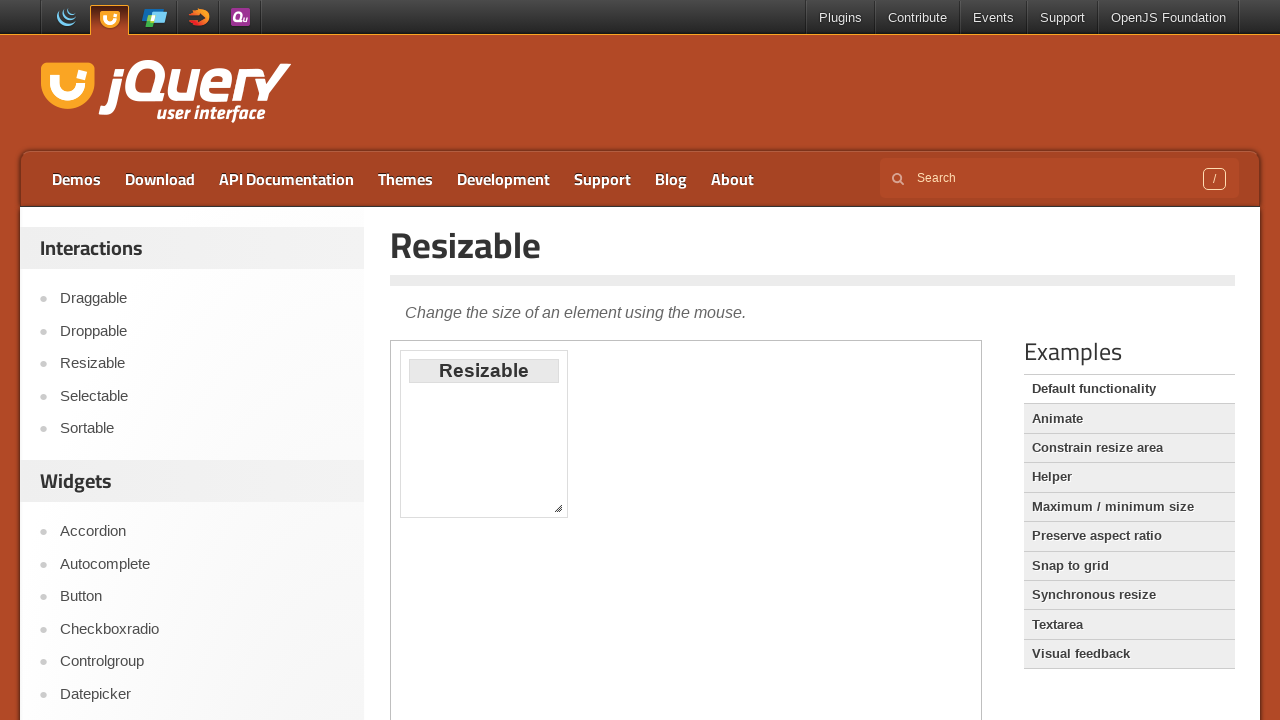

Located resize handle element
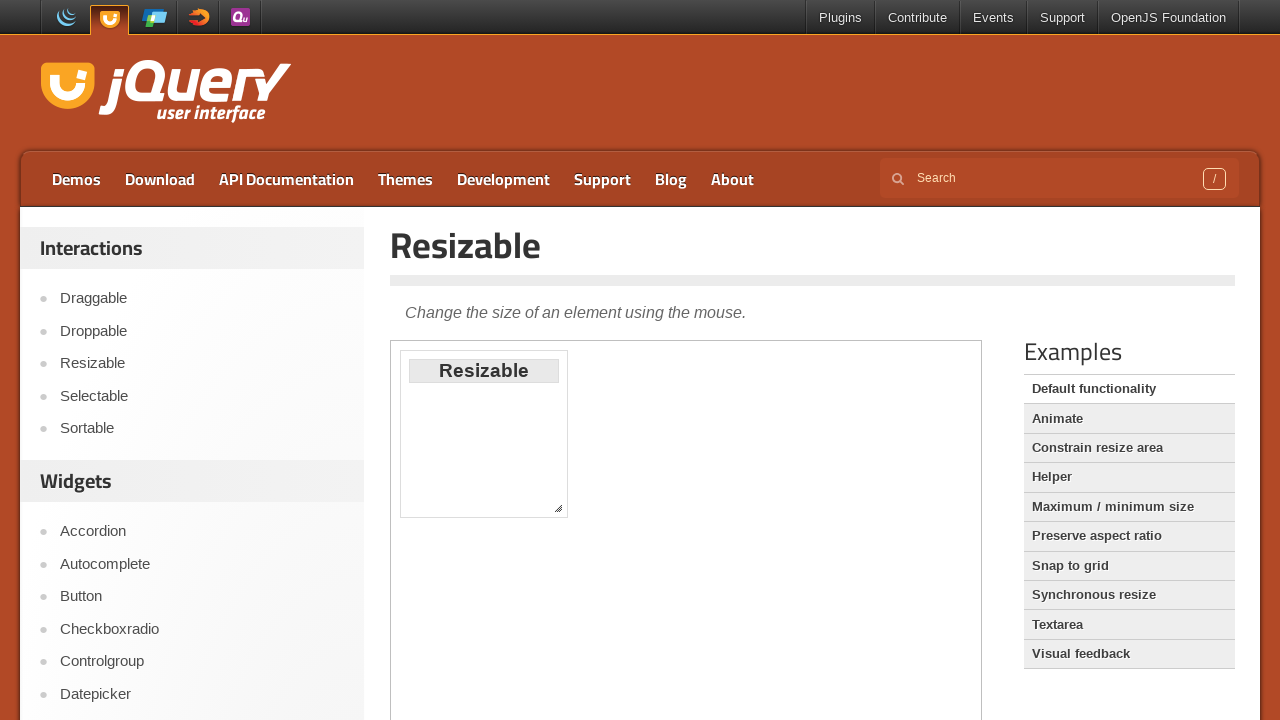

Dragged resize handle to change element dimensions at (600, 550)
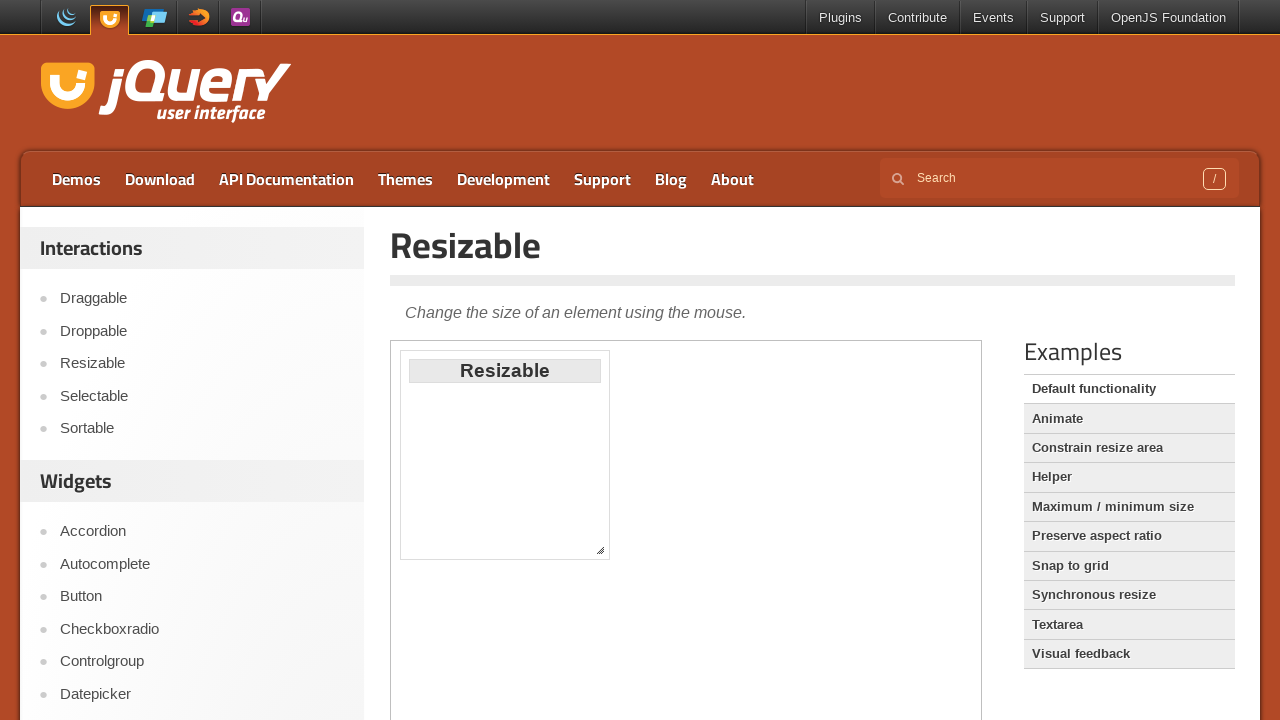

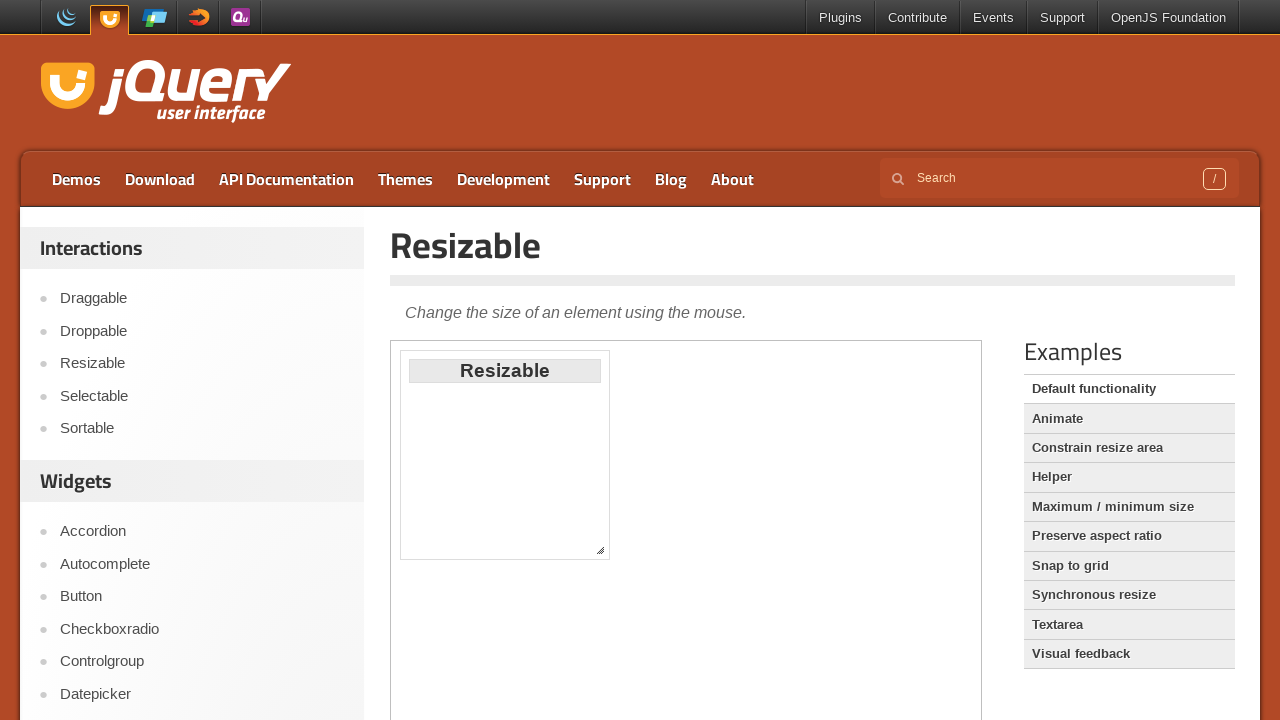